Tests dropdown list by selecting an option from the dropdown

Starting URL: http://the-internet.herokuapp.com/

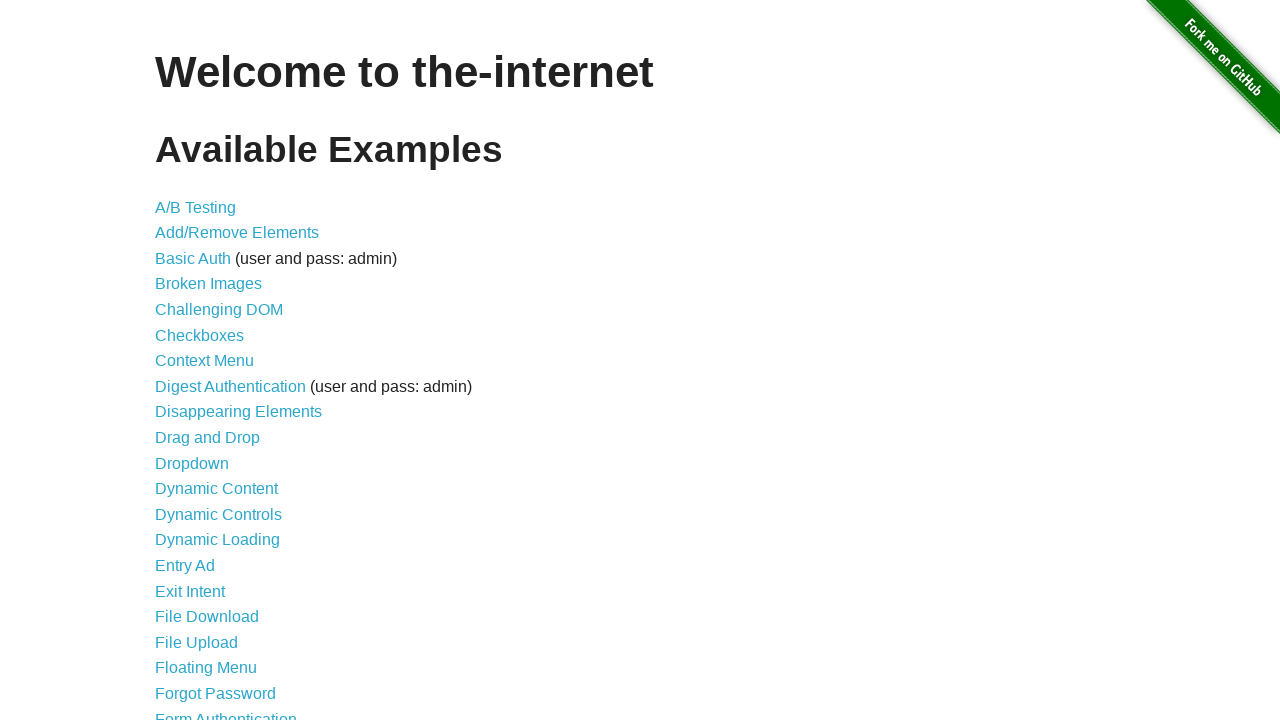

Clicked Dropdown link at (192, 463) on internal:role=link[name="Dropdown"i]
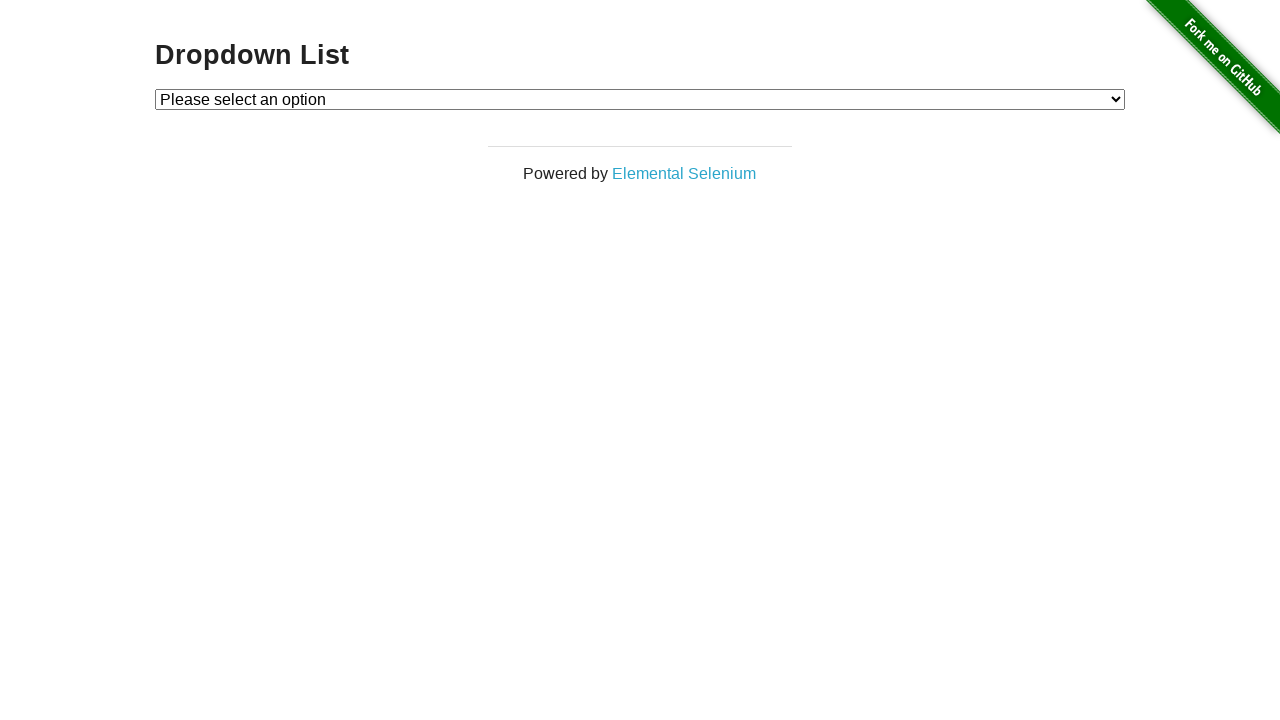

Selected first option from dropdown on #dropdown
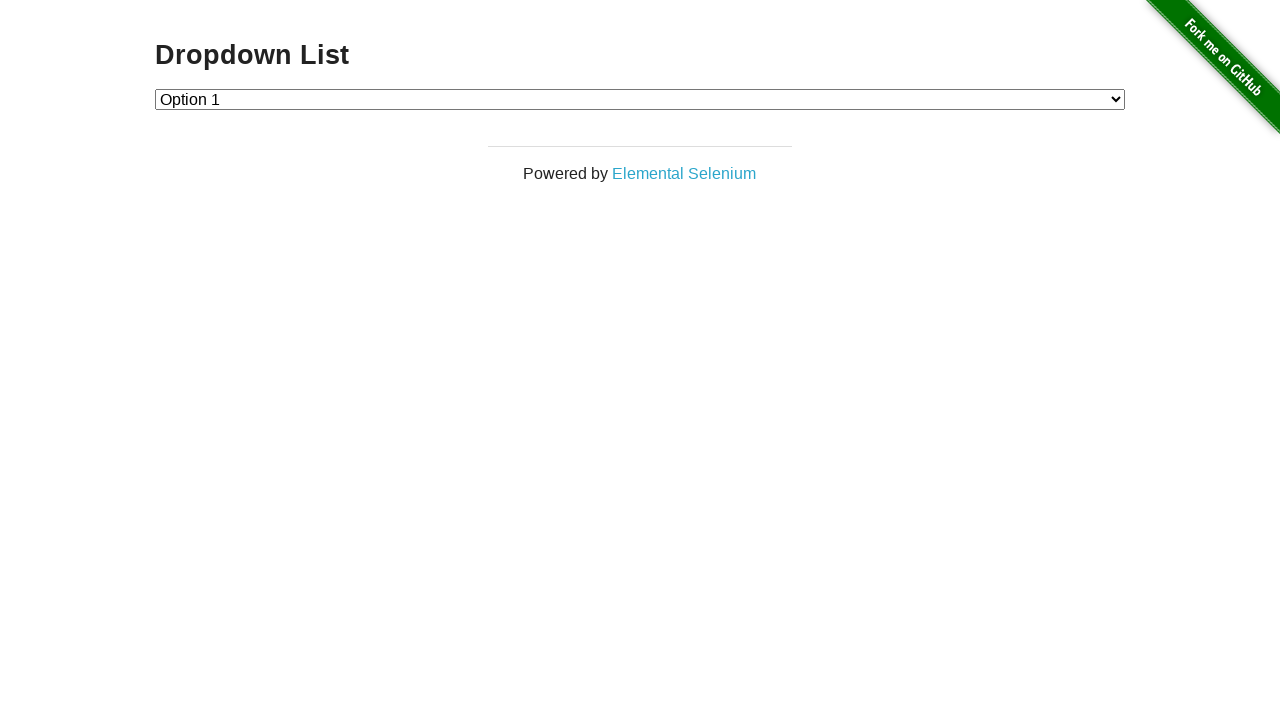

Verified that 'Option 1' is selected in the dropdown
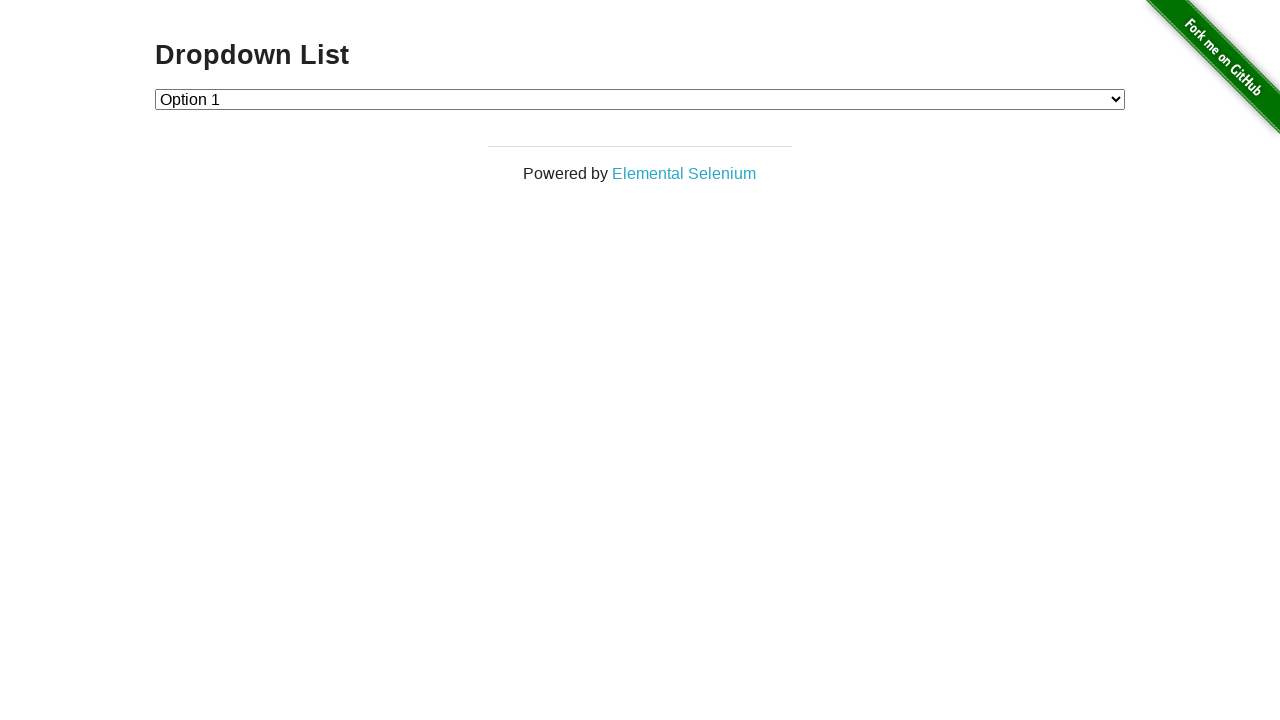

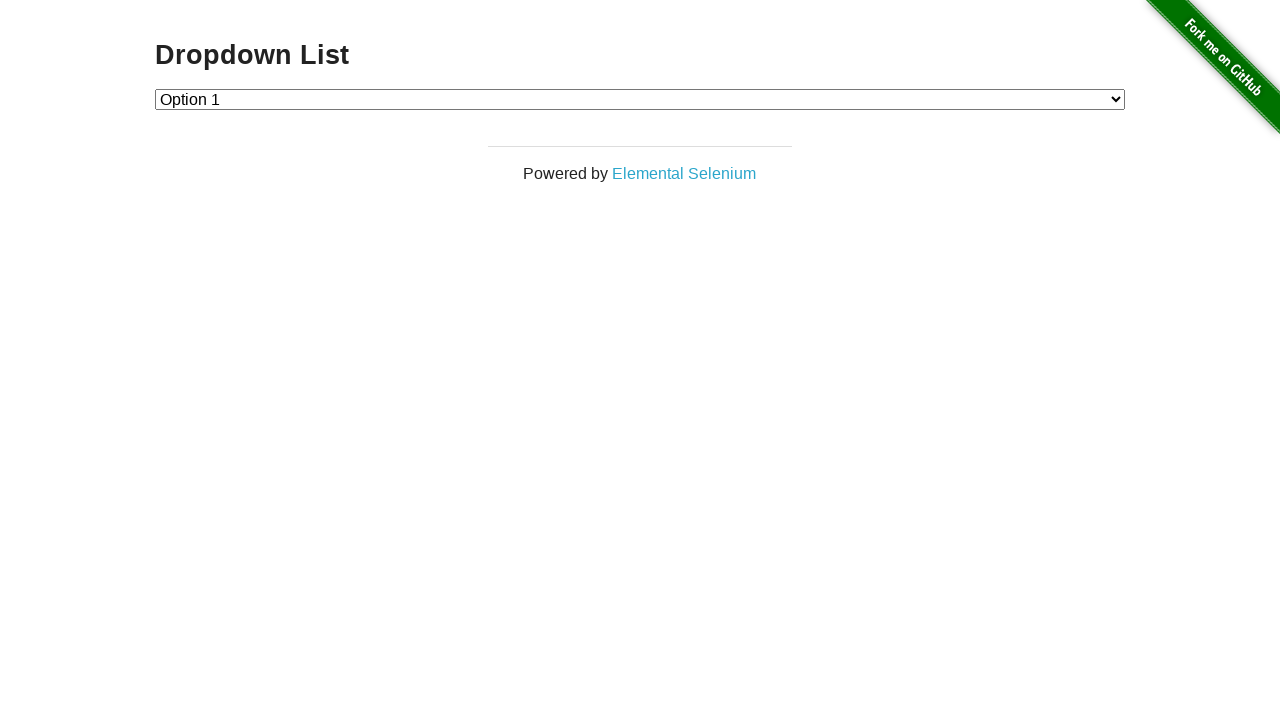